Opens the qa.rs website and verifies the page title contains expected text about QA education

Starting URL: https://qa.rs

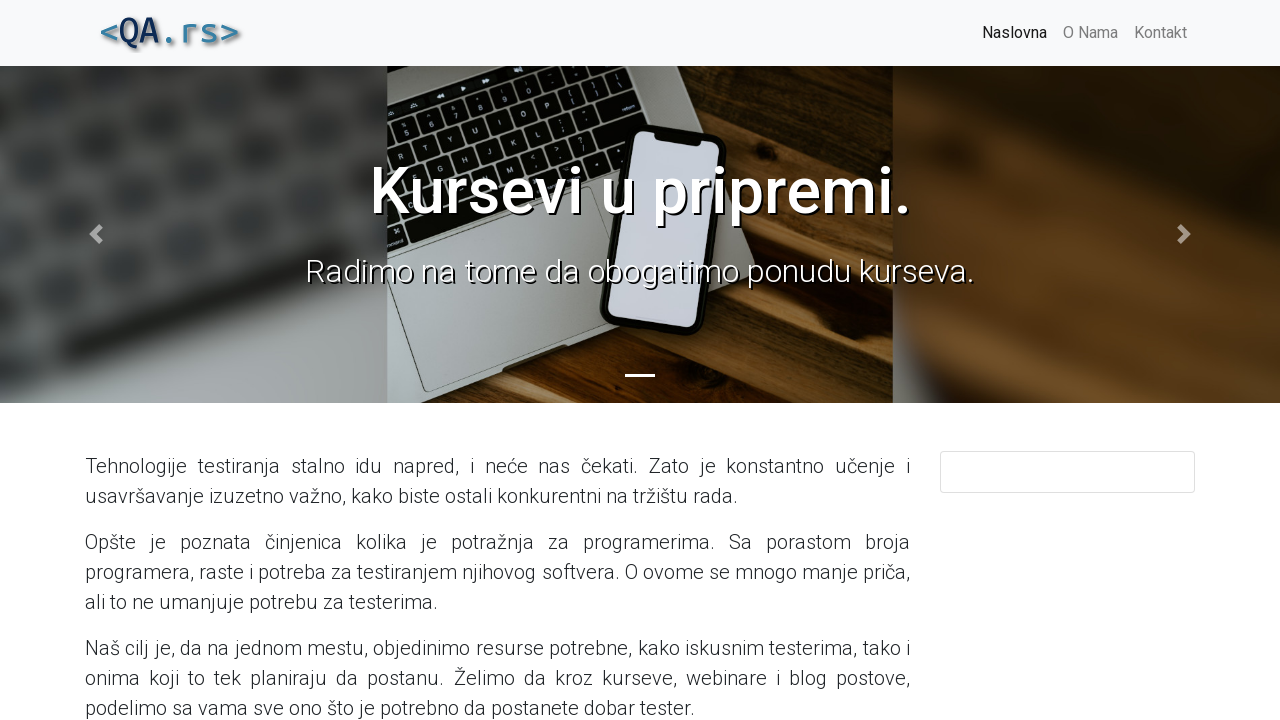

Waited for page to load (domcontentloaded state)
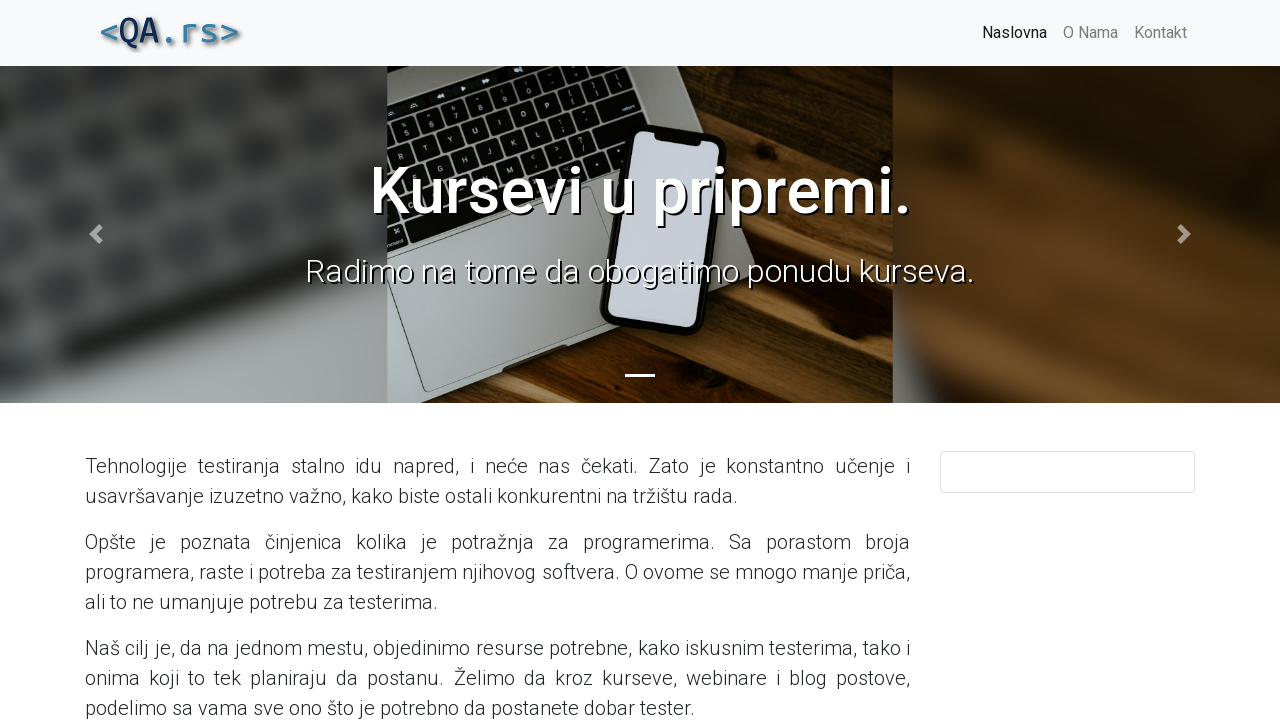

Verified page title contains expected text about QA education (QA.rs)
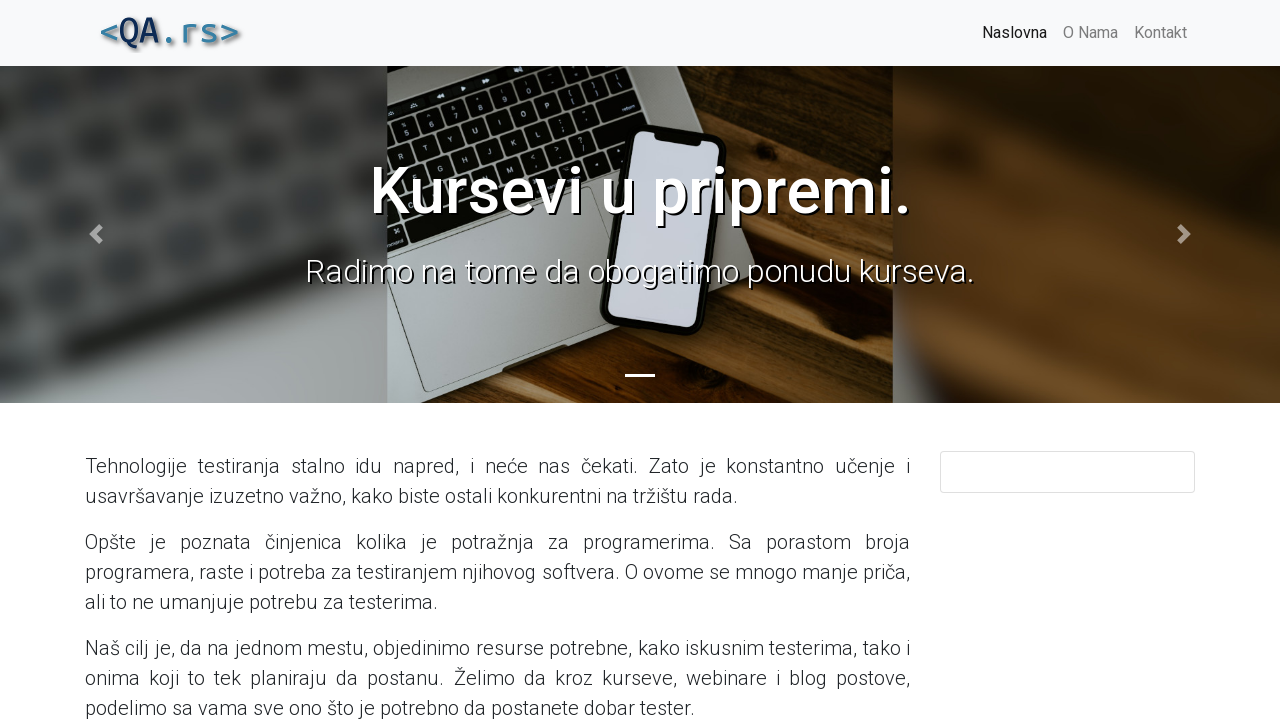

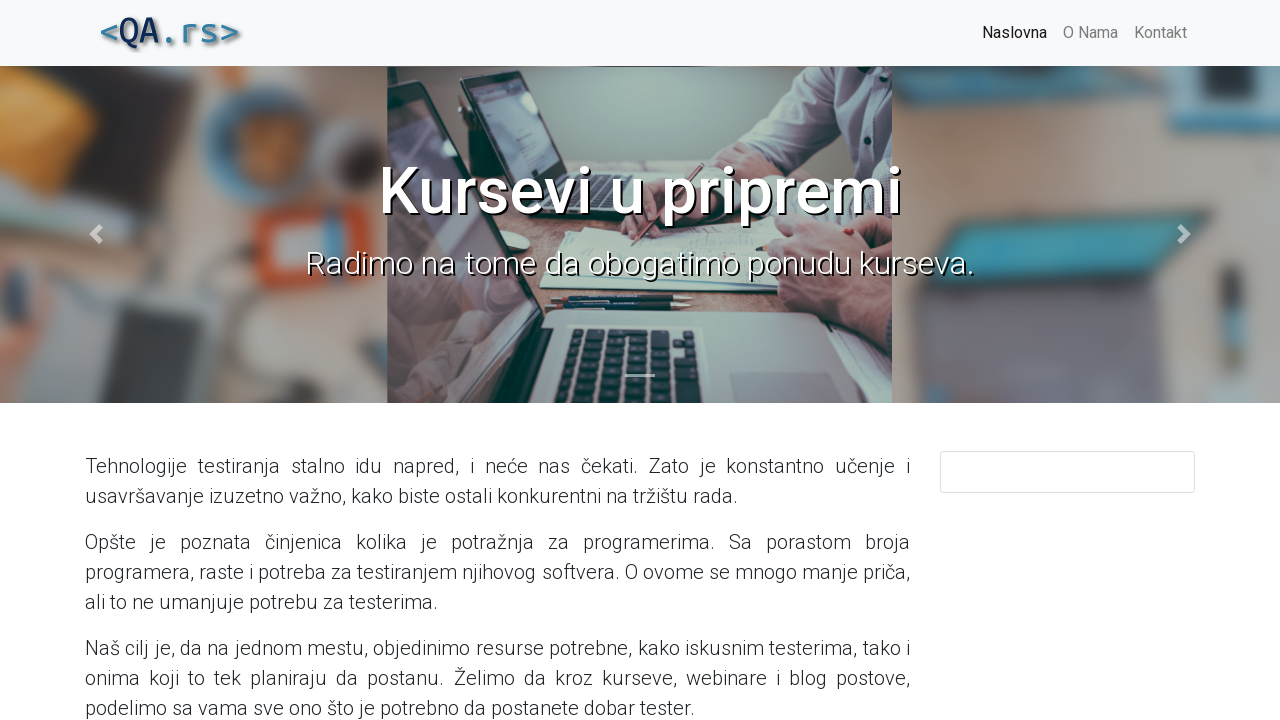